Tests browser window handling by clicking a button that opens a new tab, switching to the new tab, and then switching back to the parent page.

Starting URL: https://demoqa.com/browser-windows

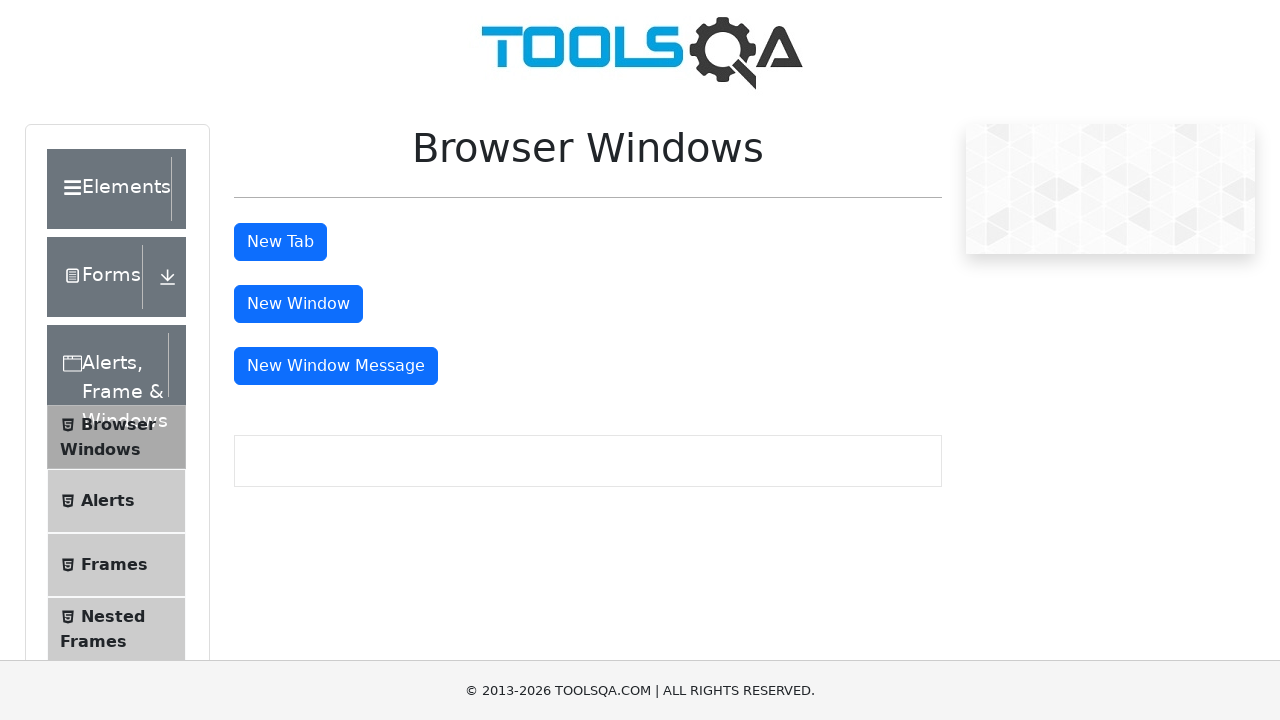

Clicked 'New Tab' button to open new tab at (280, 242) on #tabButton
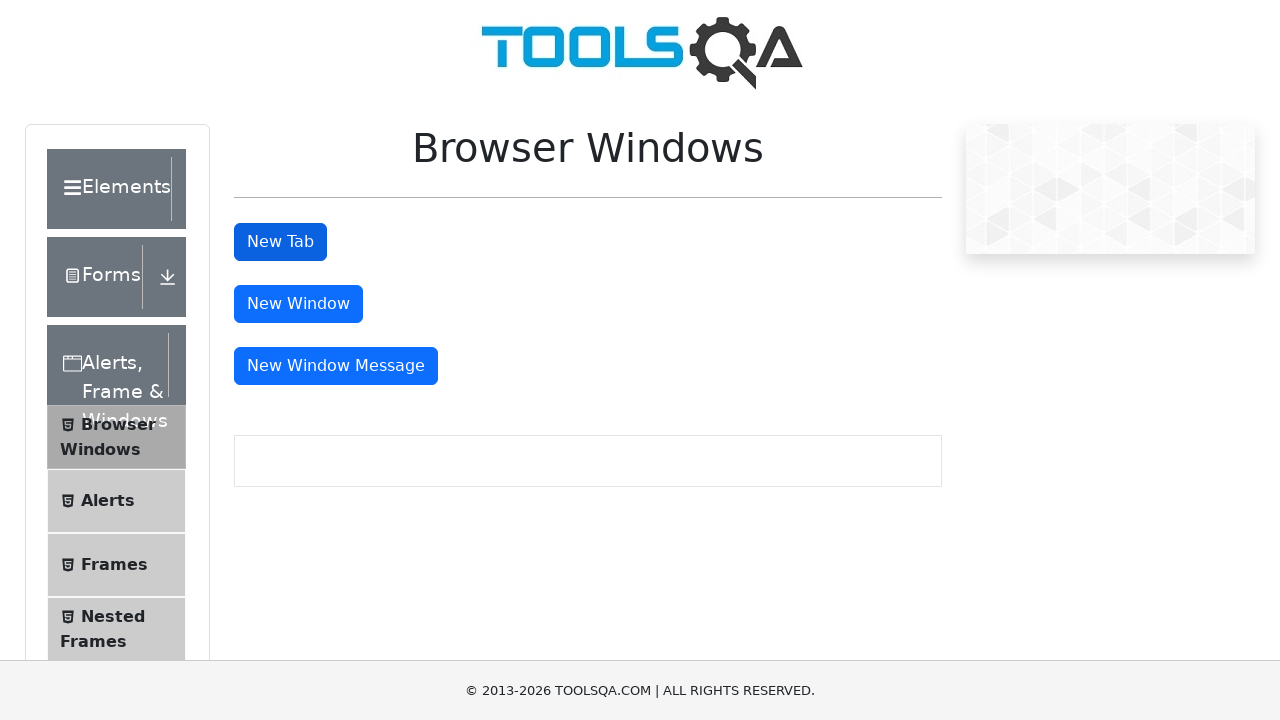

Waited for new tab to open
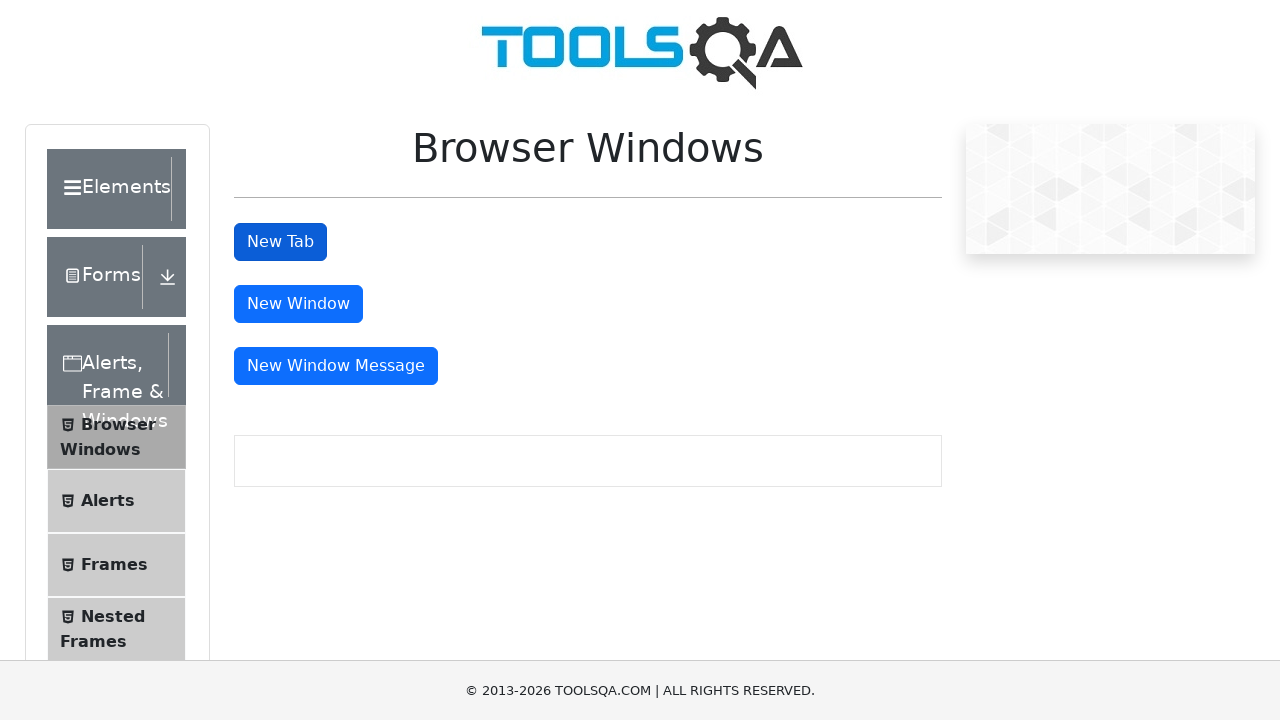

Retrieved all pages in browser context
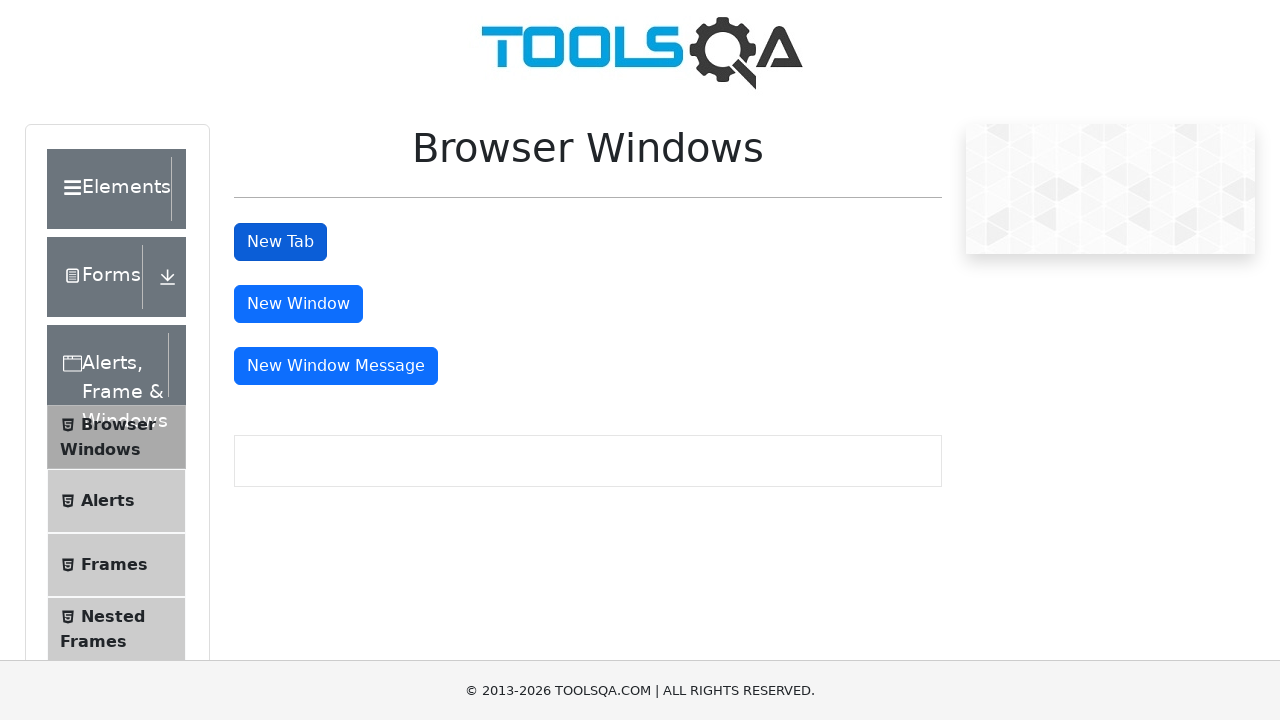

Switched to new tab and brought it to front
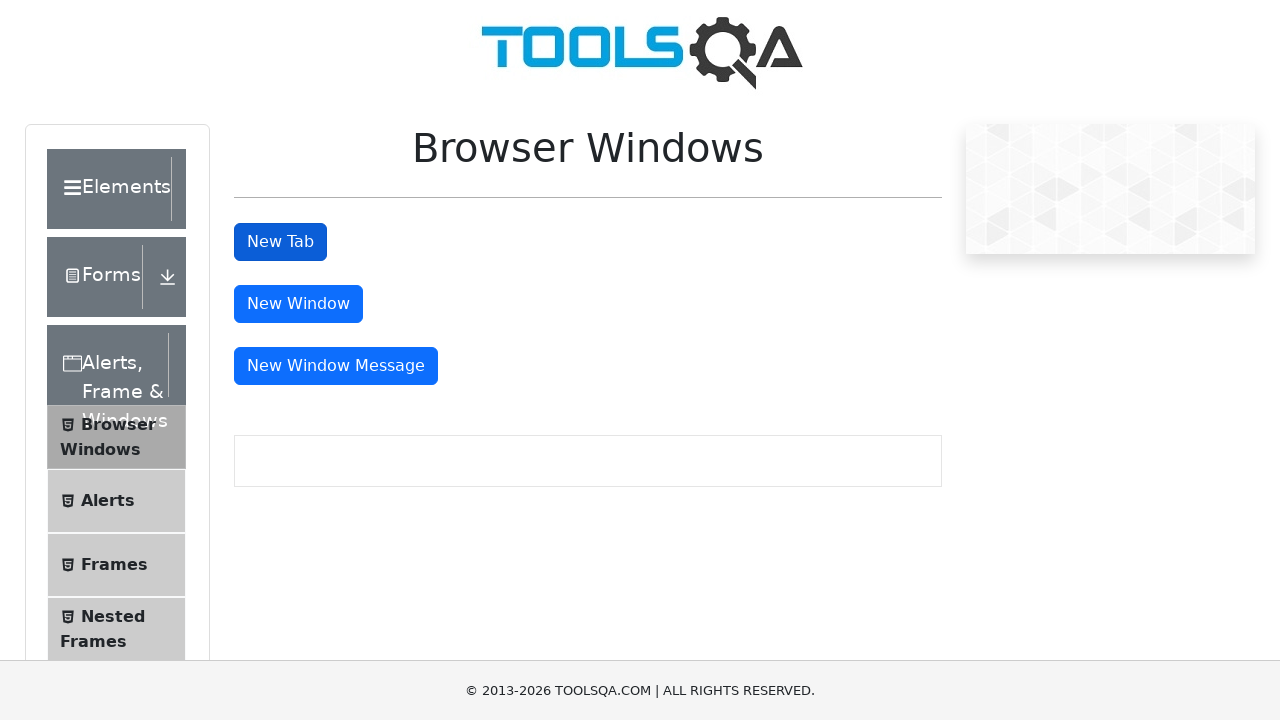

Waited to observe new tab content
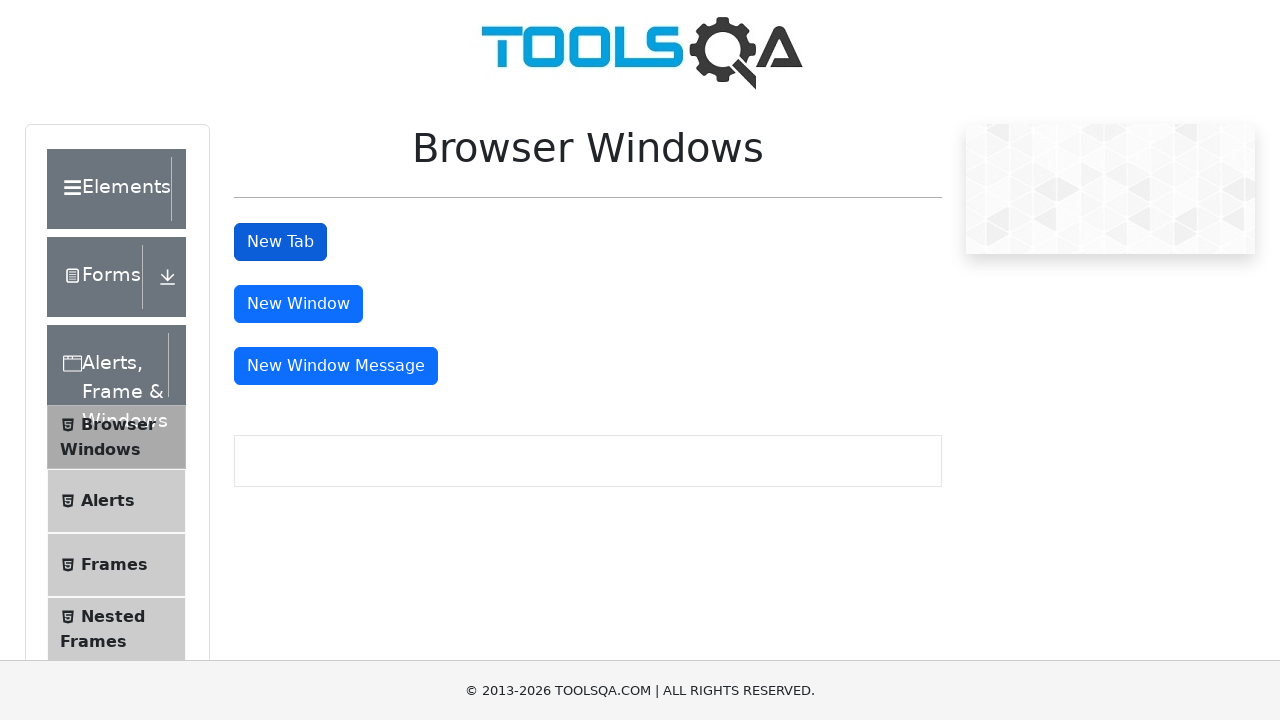

Switched back to parent page
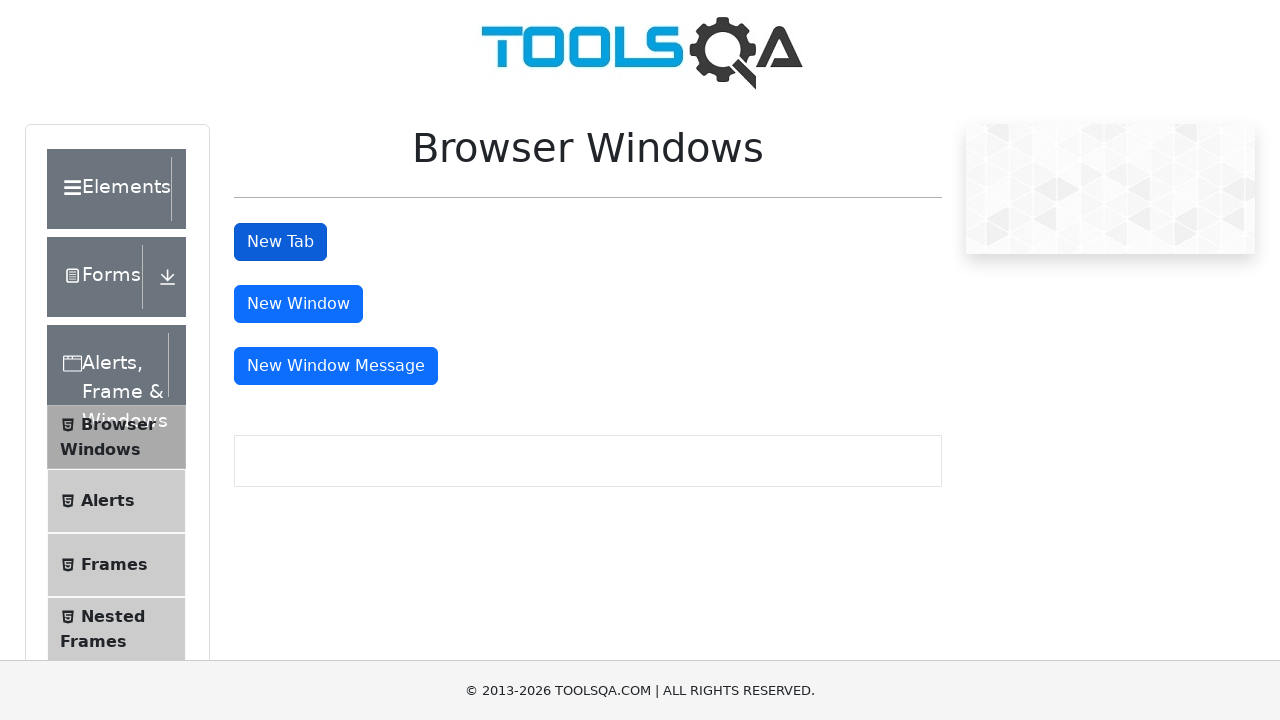

Waited to confirm parent page is active
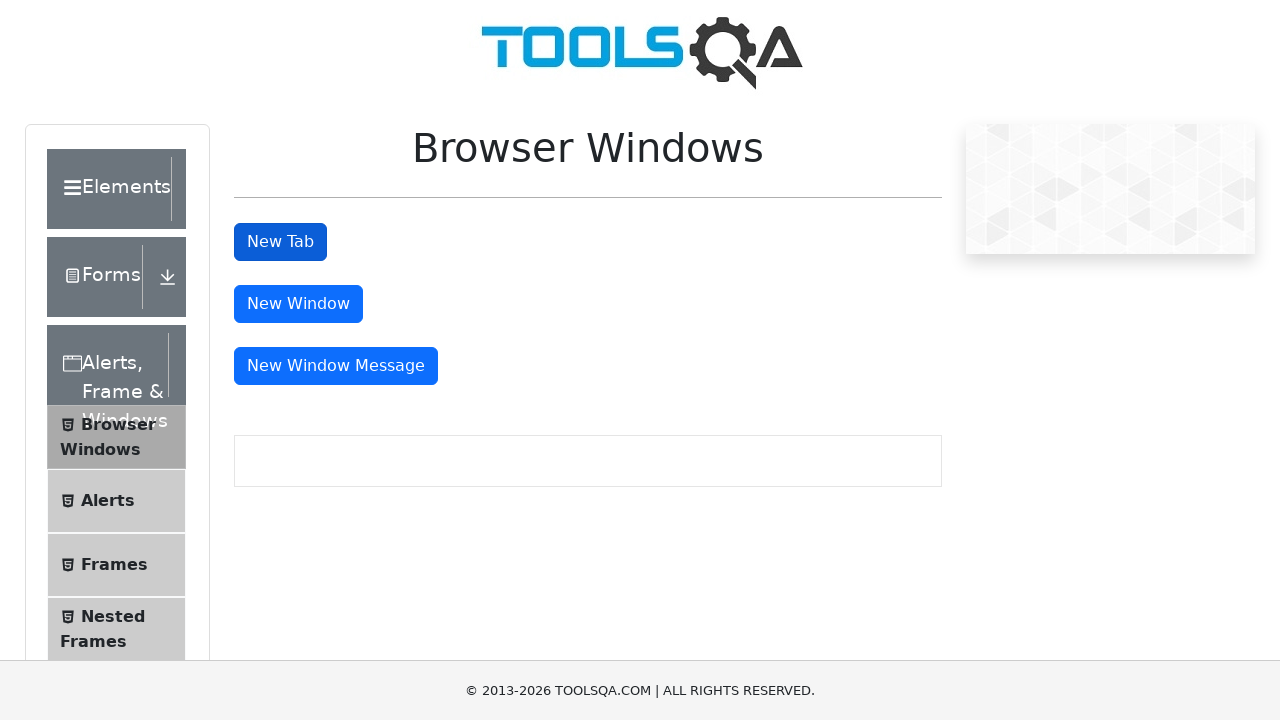

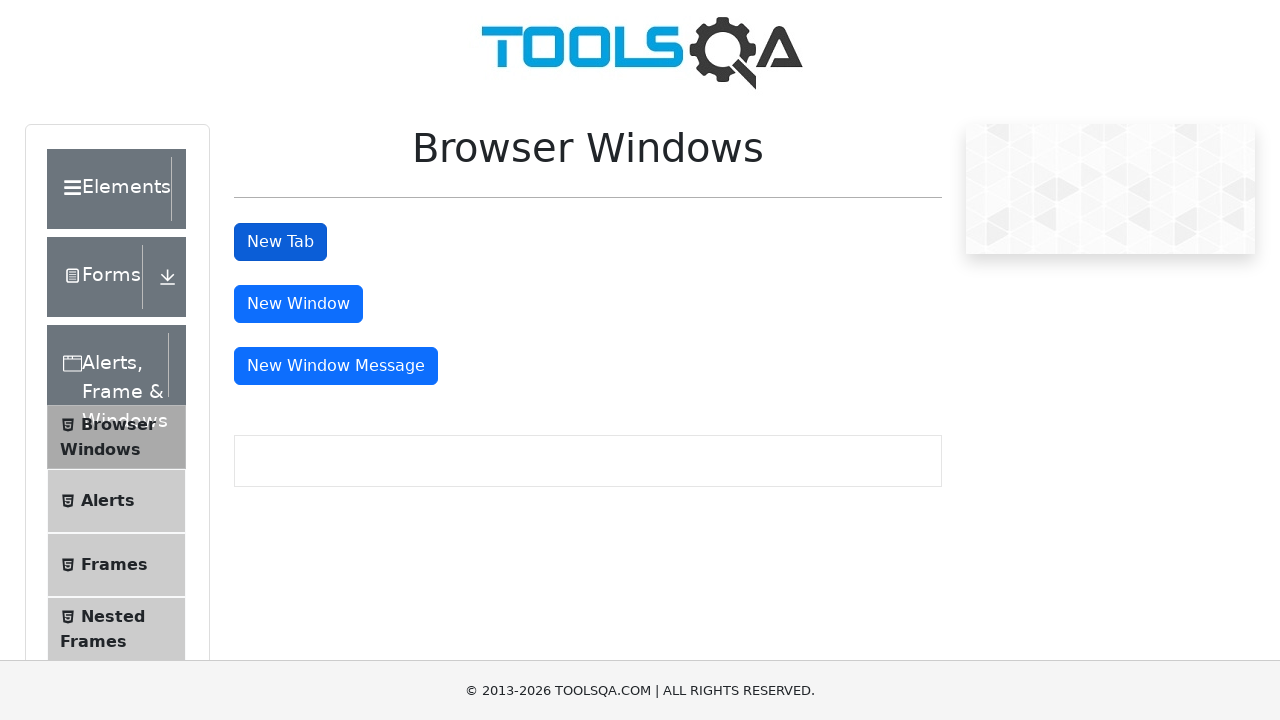